Demonstrates drag and drop by offset coordinates

Starting URL: https://crossbrowsertesting.github.io/drag-and-drop

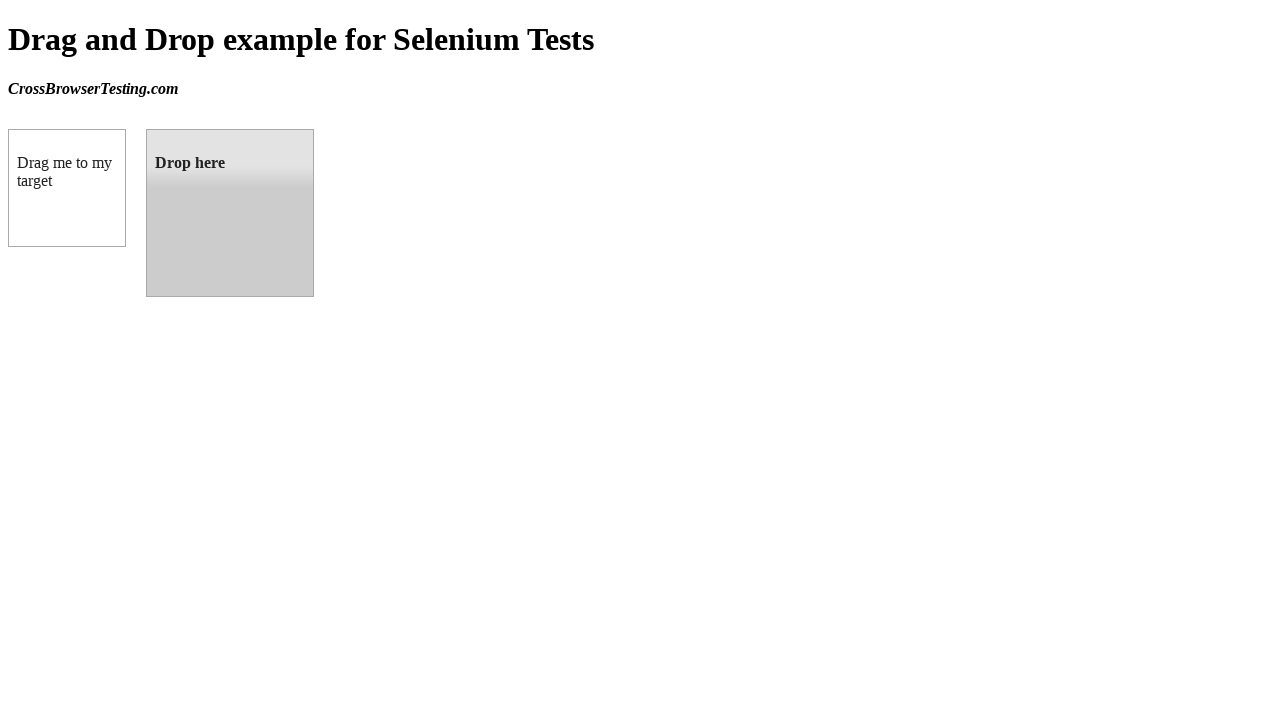

Located draggable source element
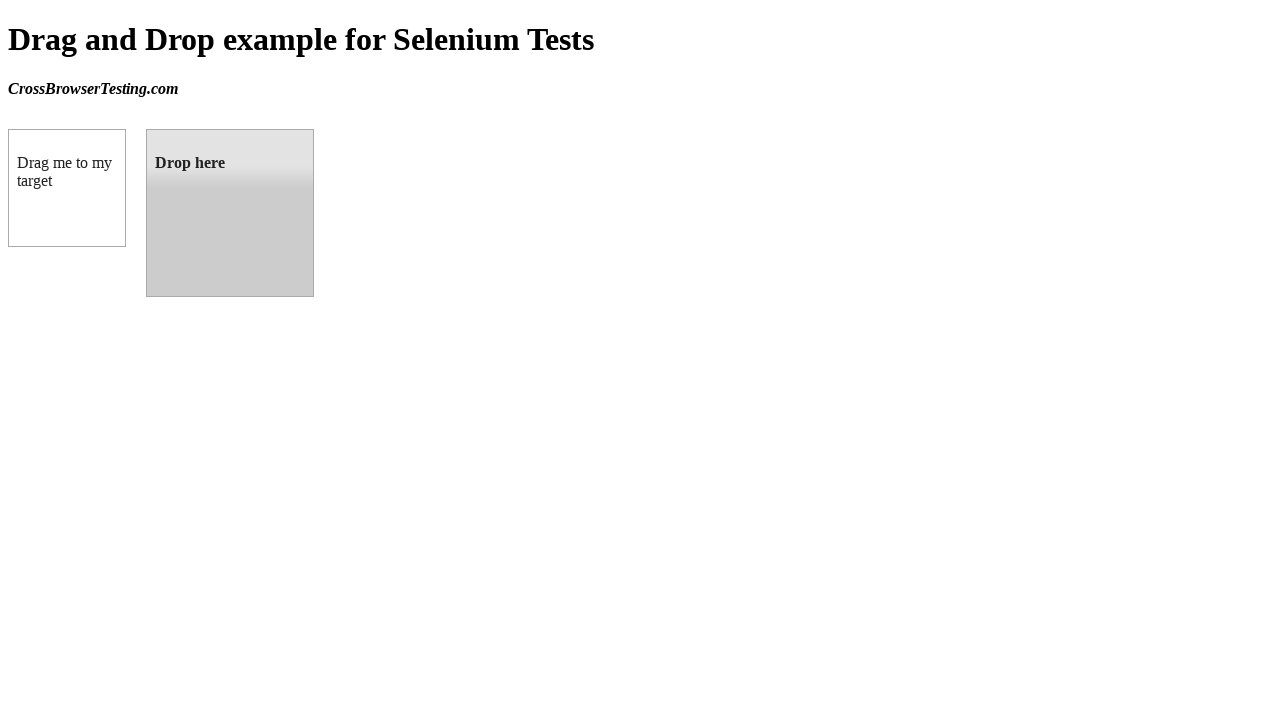

Located droppable target element
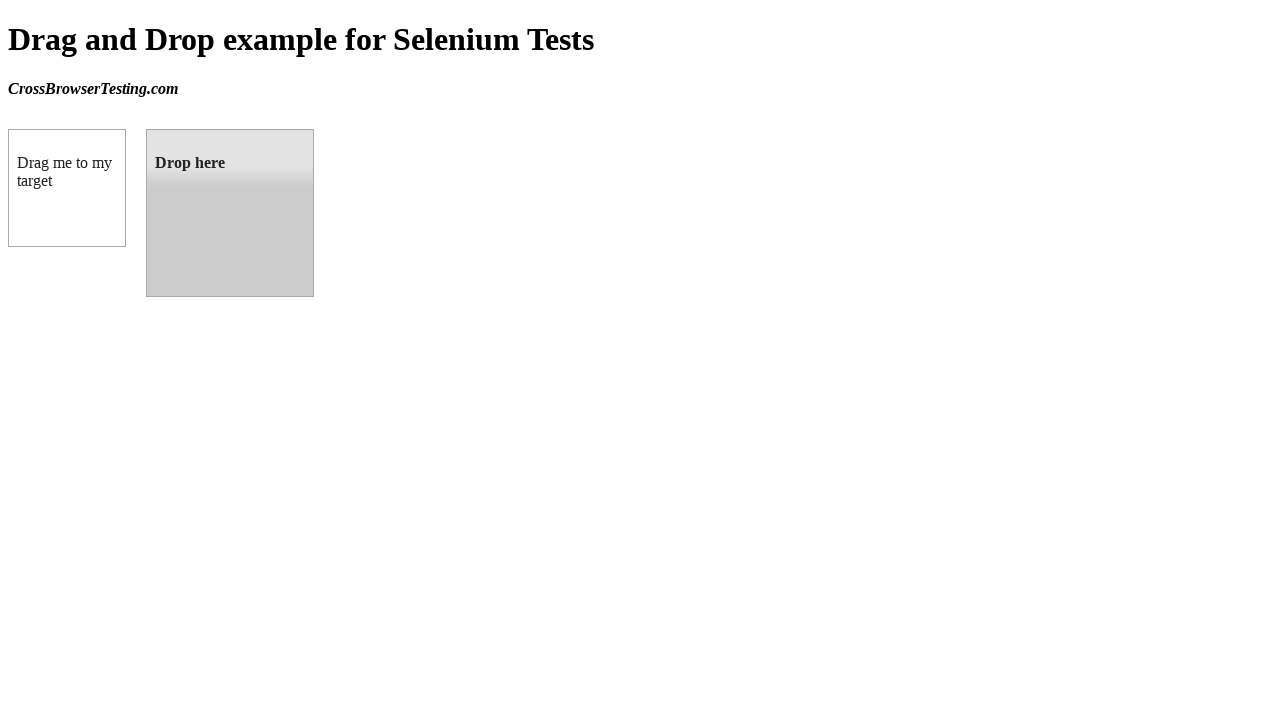

Retrieved target element bounding box position
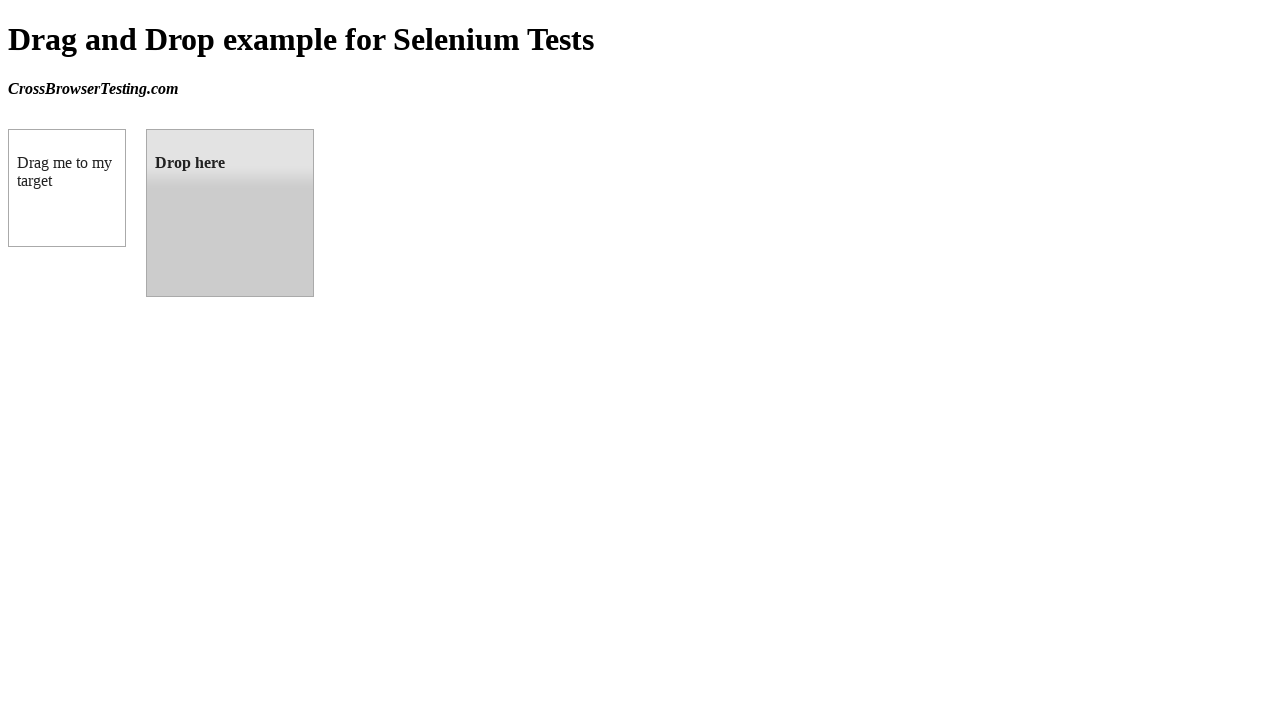

Dragged draggable element to droppable target at (230, 213)
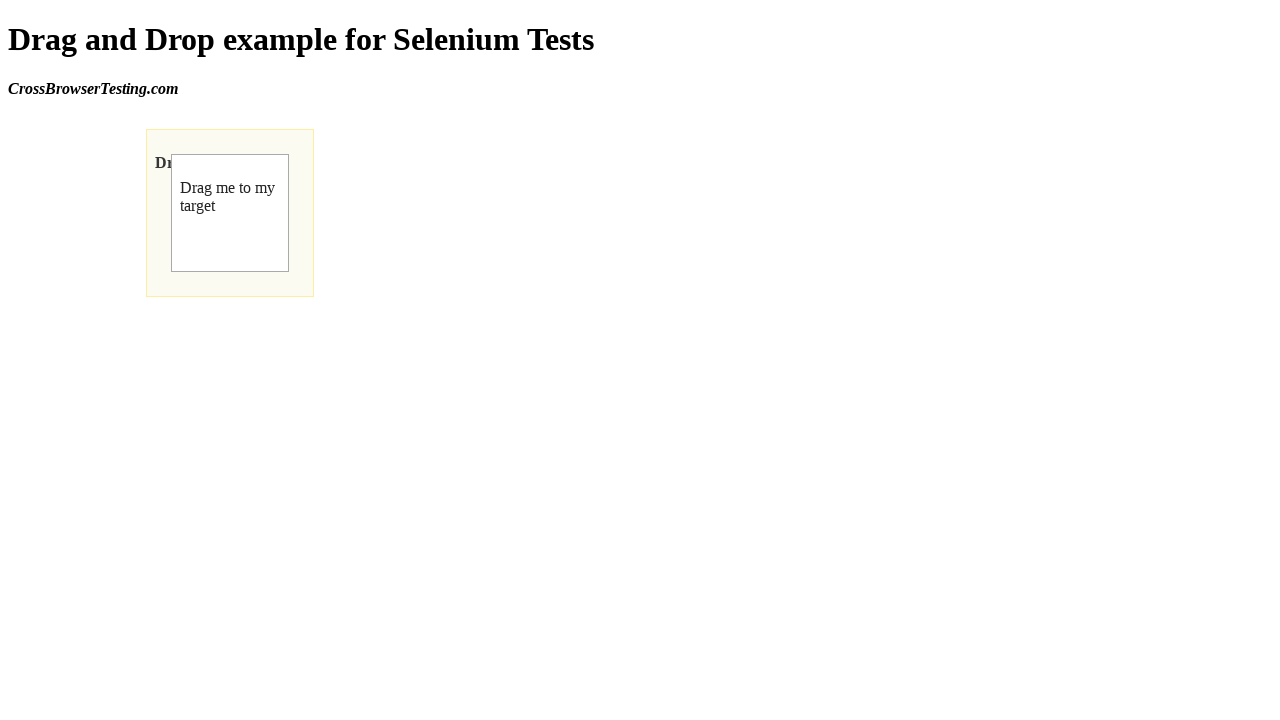

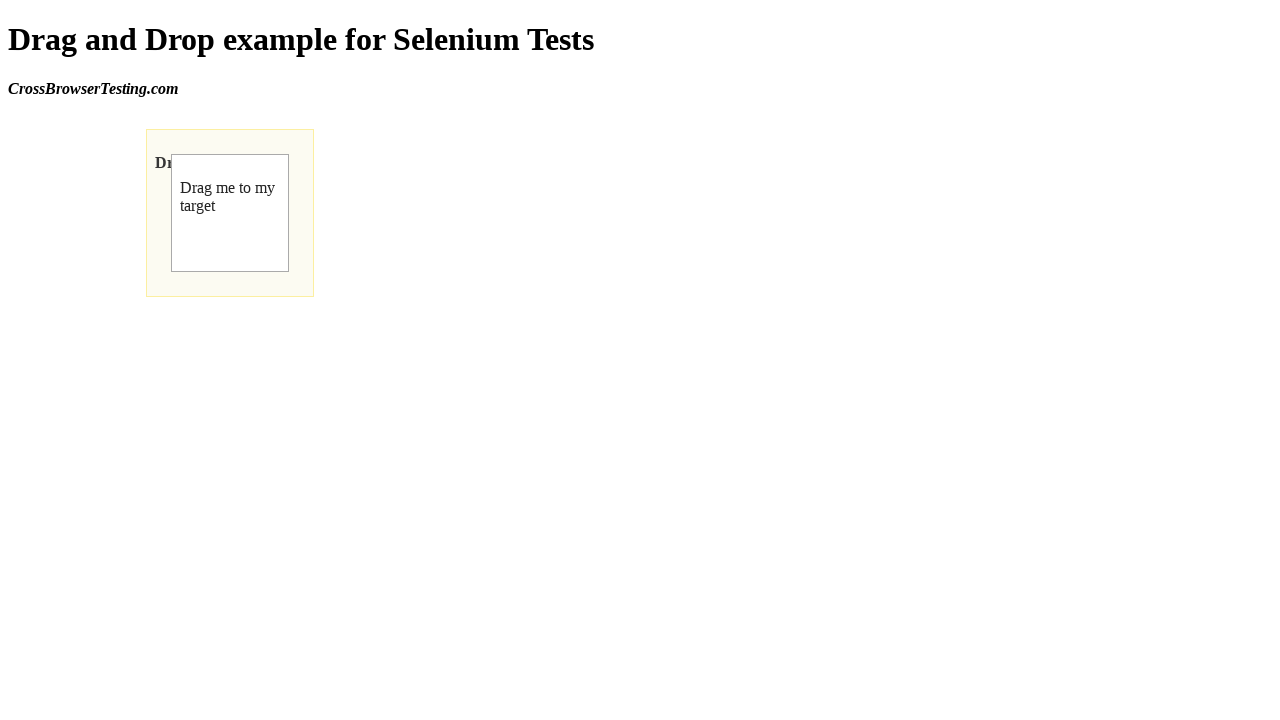